Tests that an unsaved change to an employee's name doesn't persist when switching between employees

Starting URL: https://devmountain-qa.github.io/employee-manager/1.2_Version/index.html

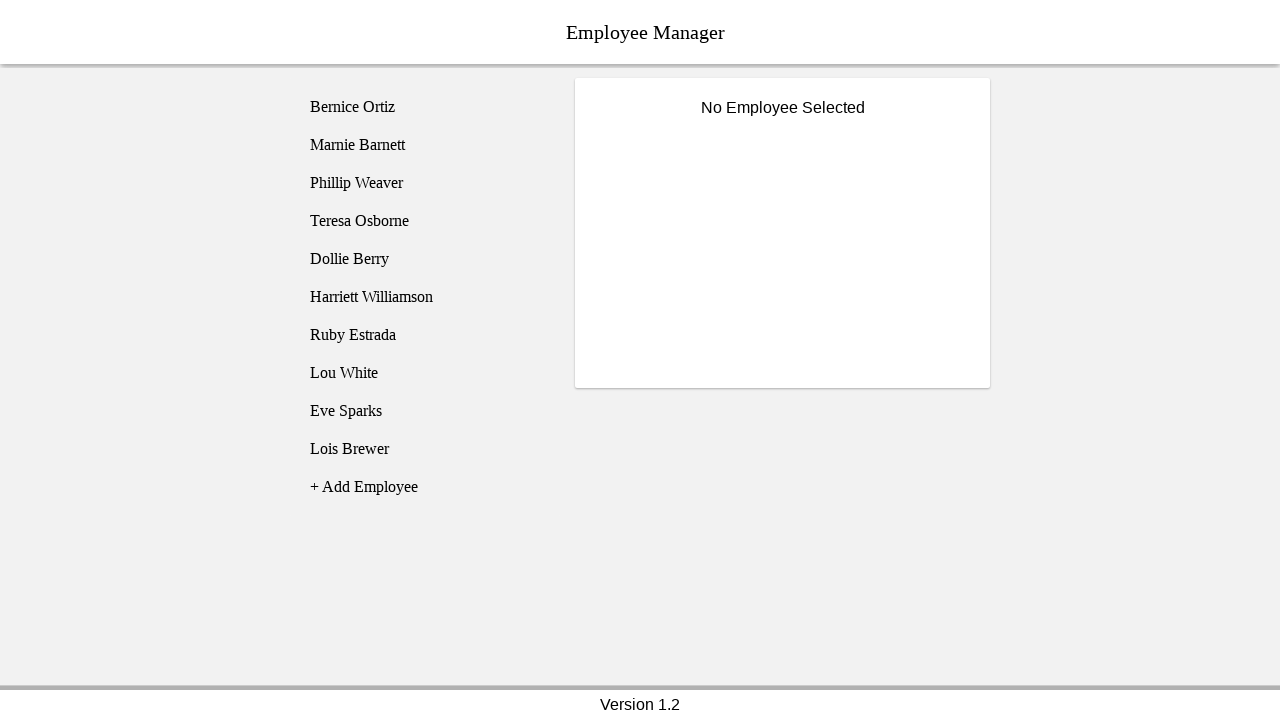

Clicked on Bernice Ortiz employee at (425, 107) on [name='employee1']
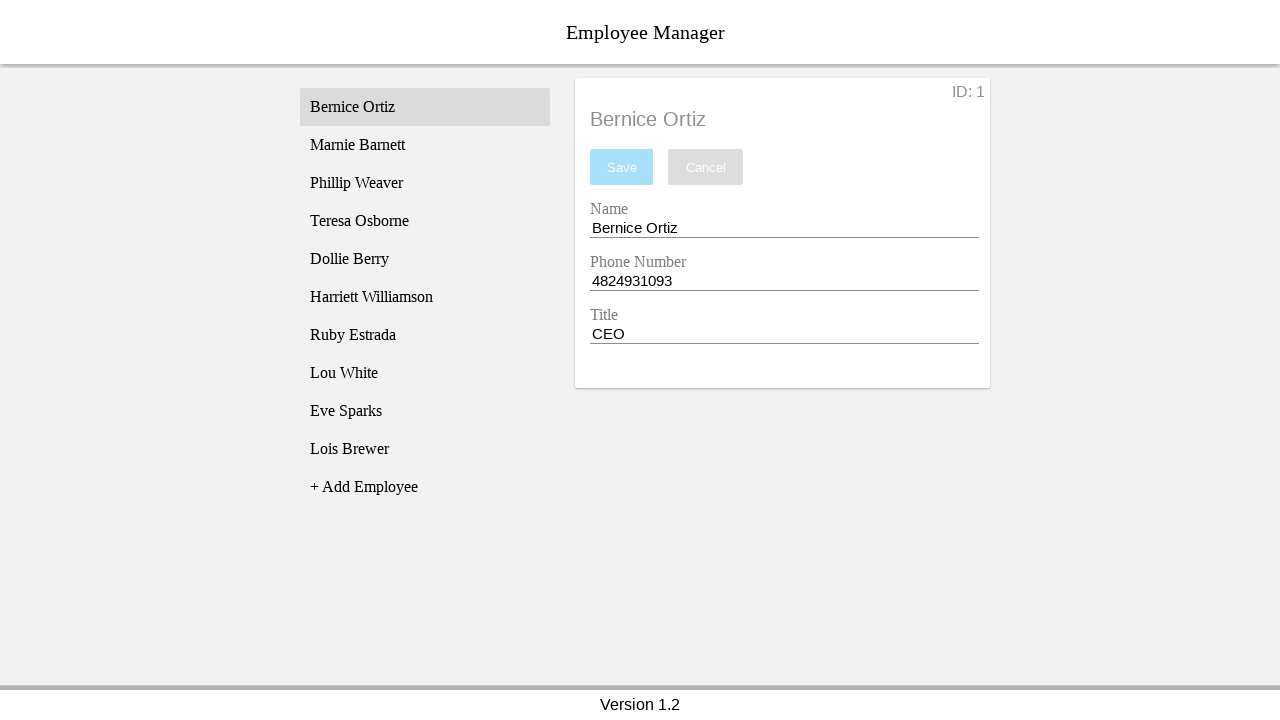

Name input field became visible
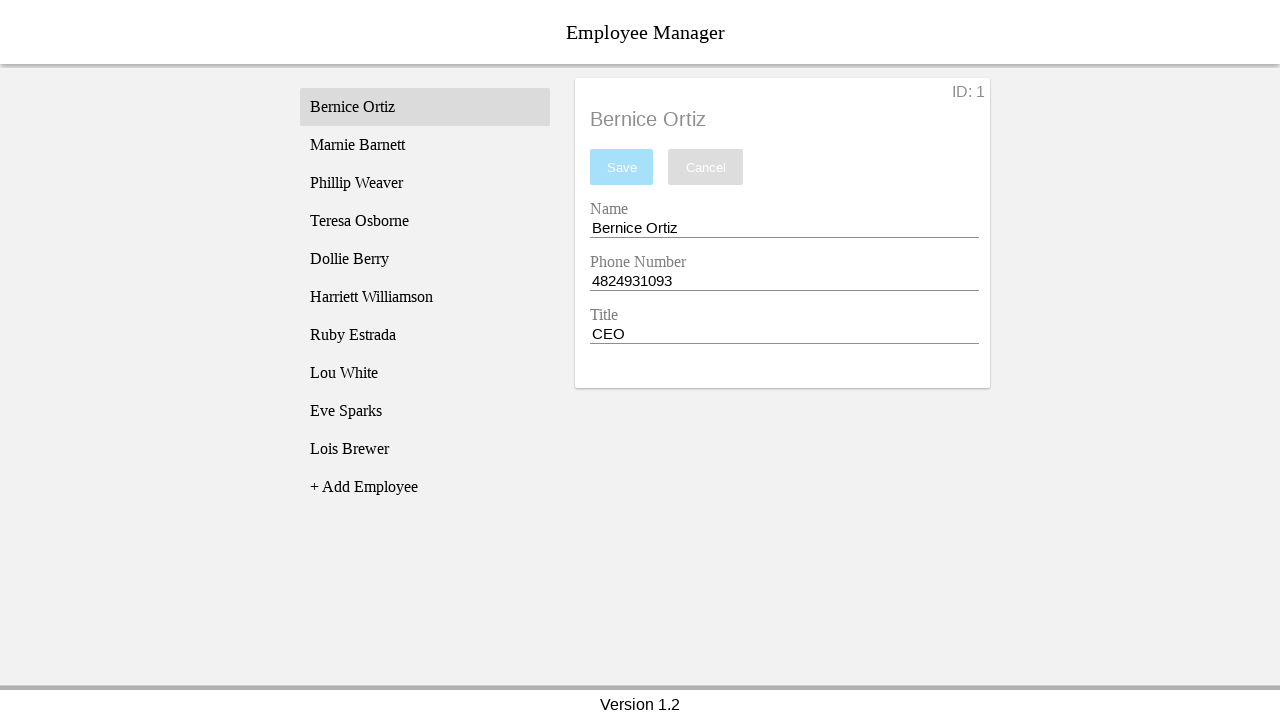

Filled name input with 'Test Name' (unsaved change) on [name='nameEntry']
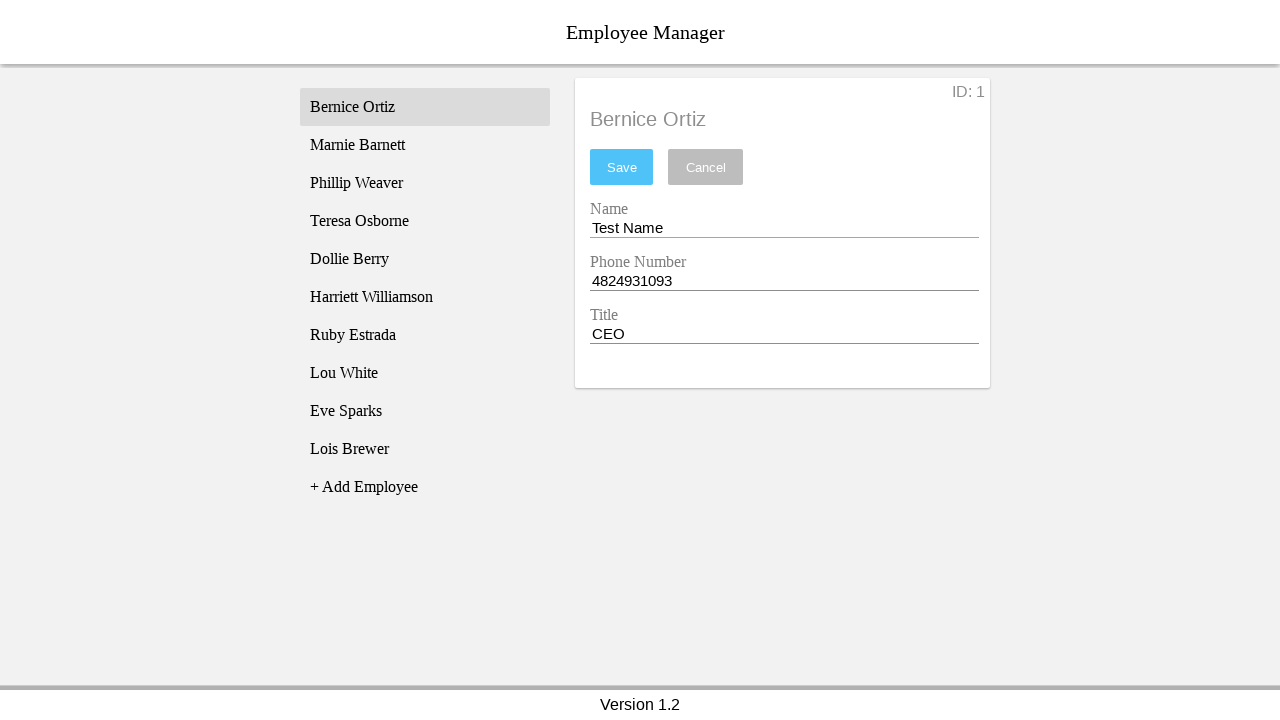

Clicked on Phillip Weaver employee at (425, 183) on [name='employee3']
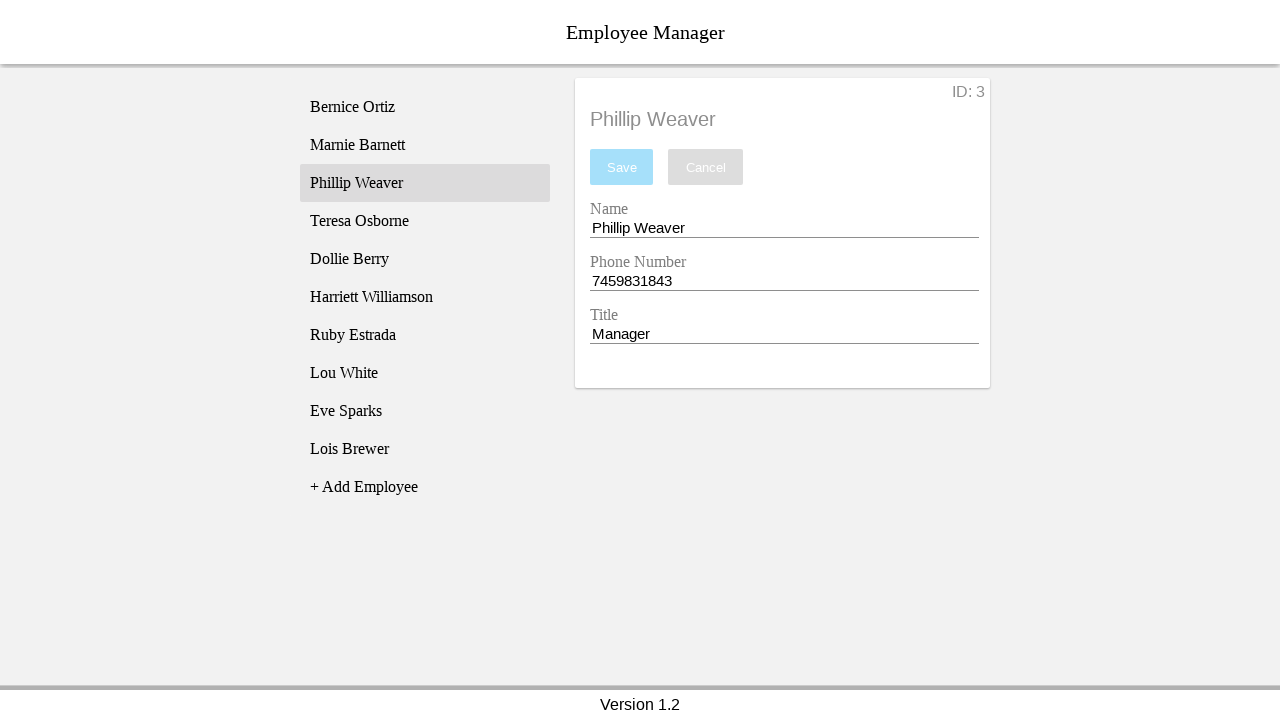

Phillip Weaver's name displayed in employee title
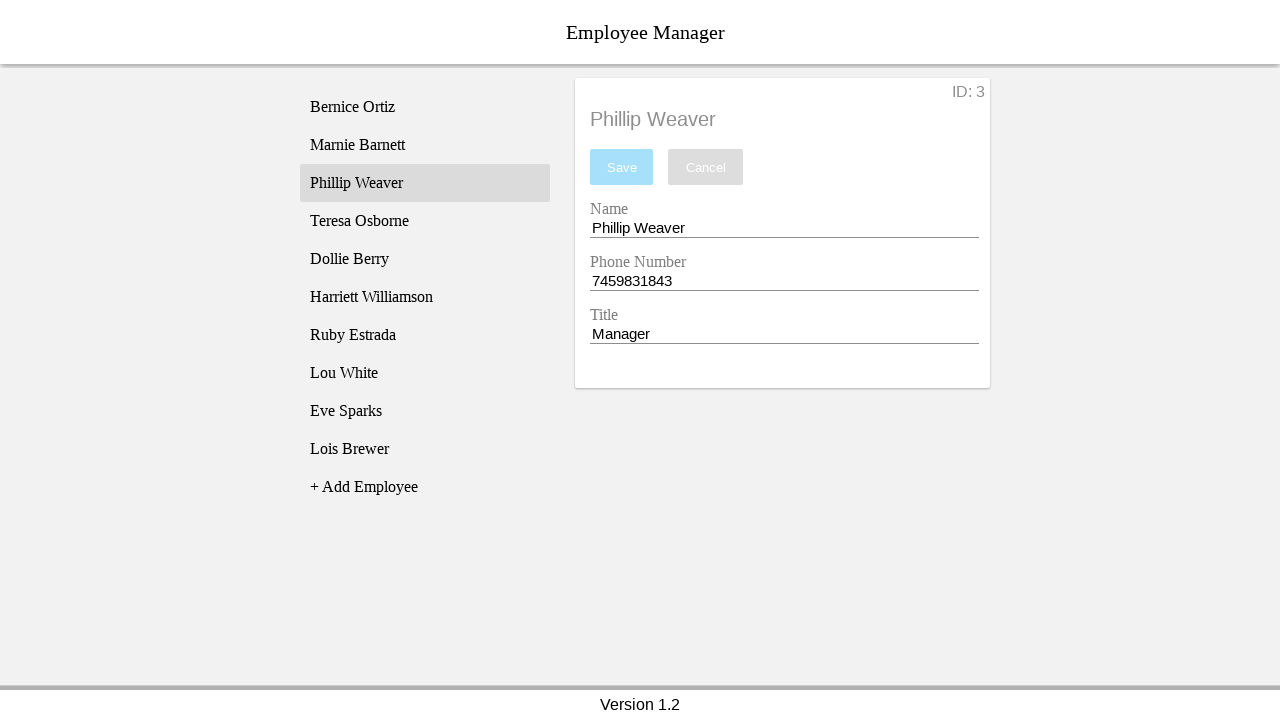

Clicked back on Bernice Ortiz employee at (425, 107) on [name='employee1']
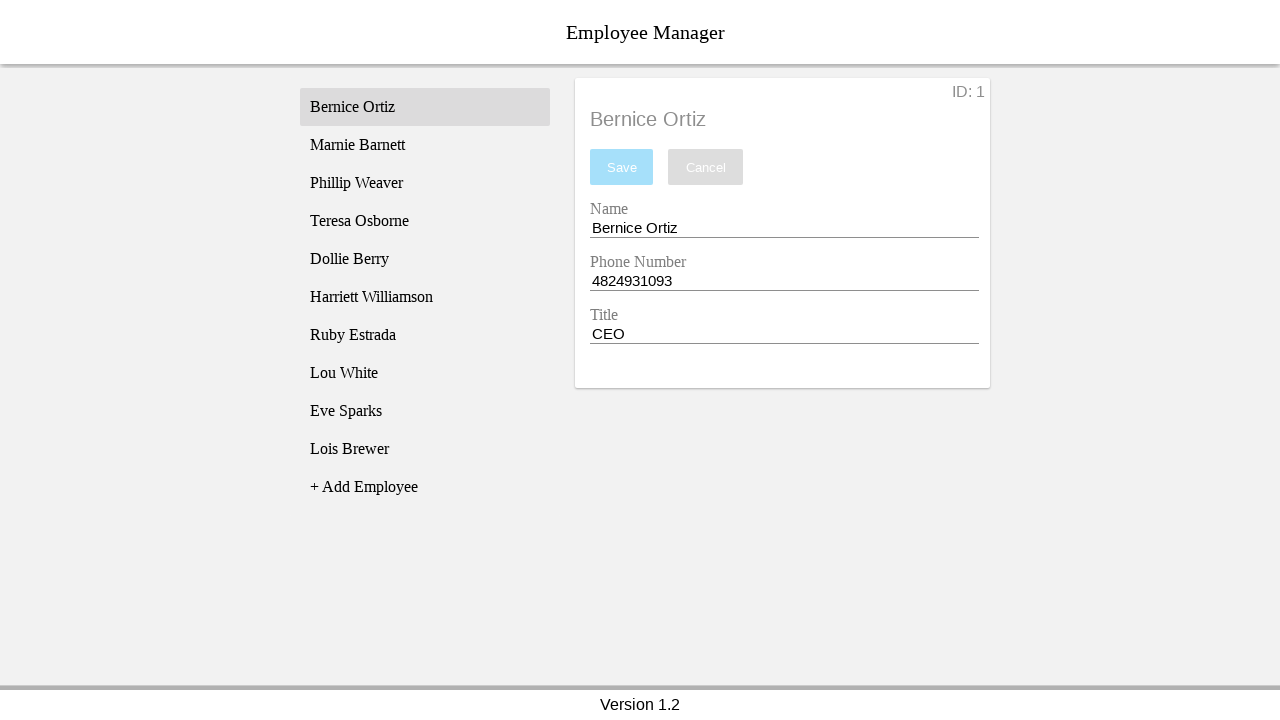

Bernice Ortiz's name displayed in employee title
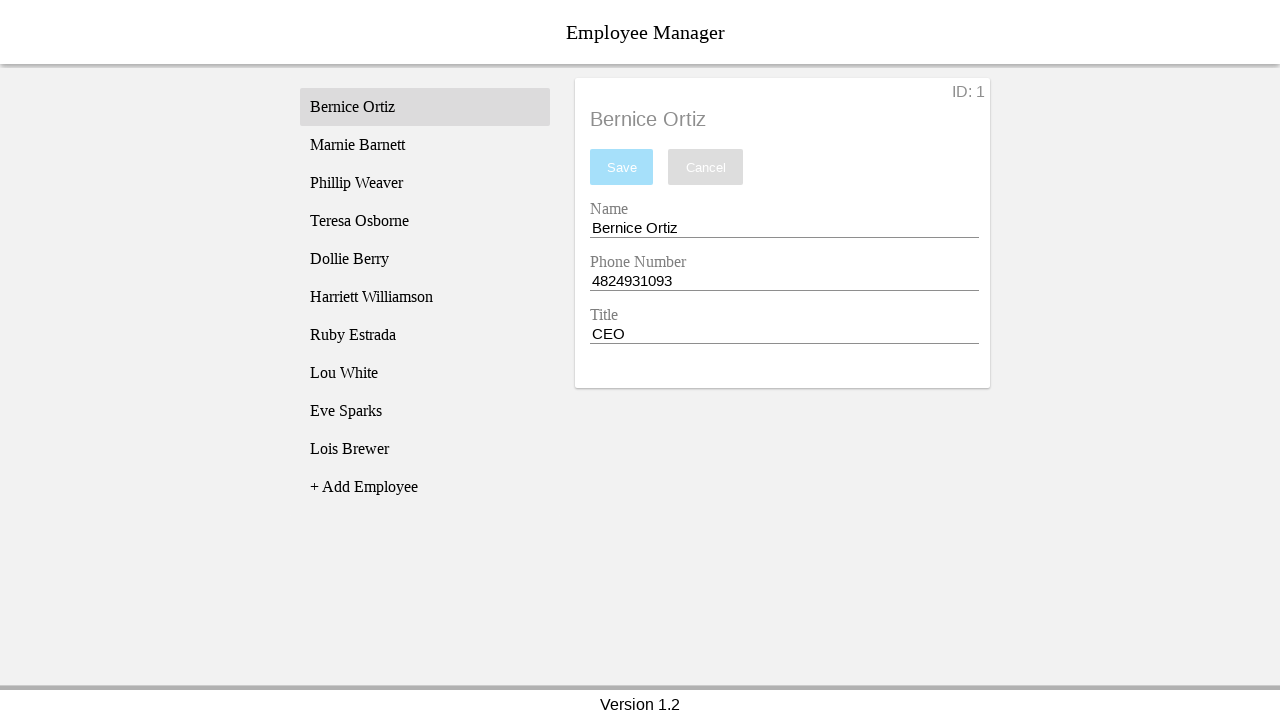

Verified that name field reverted to 'Bernice Ortiz' - unsaved change did not persist
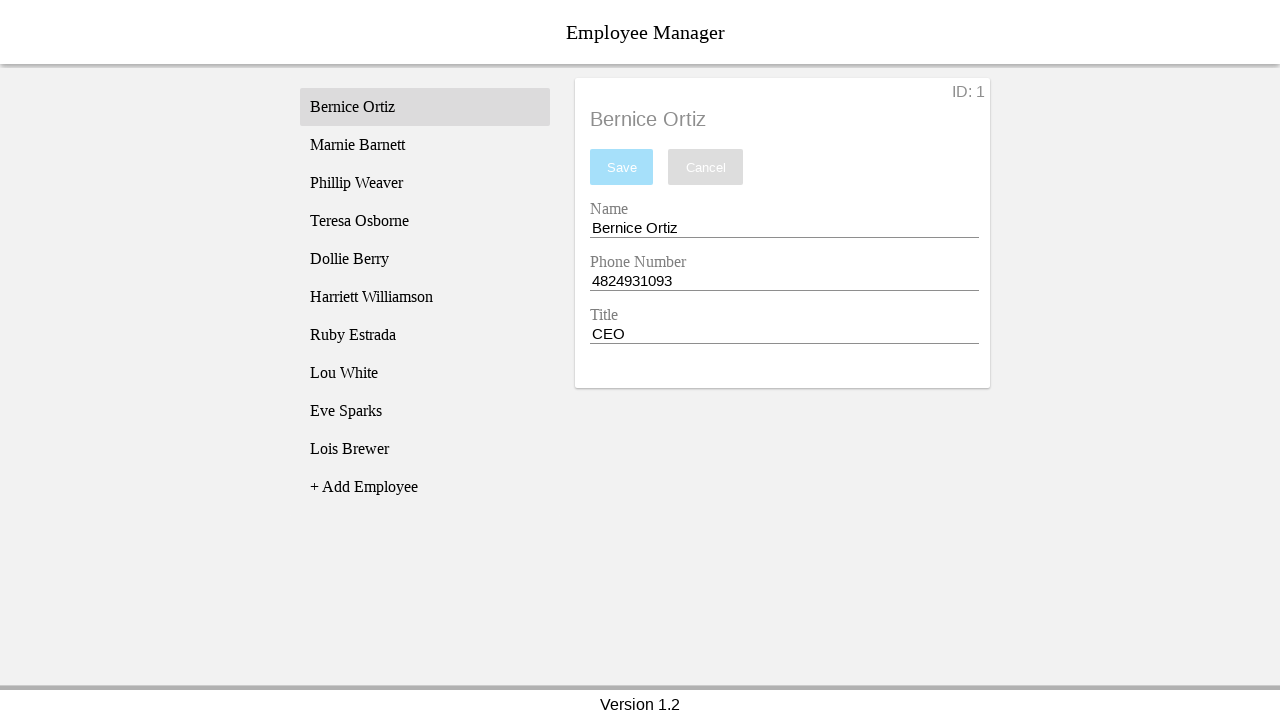

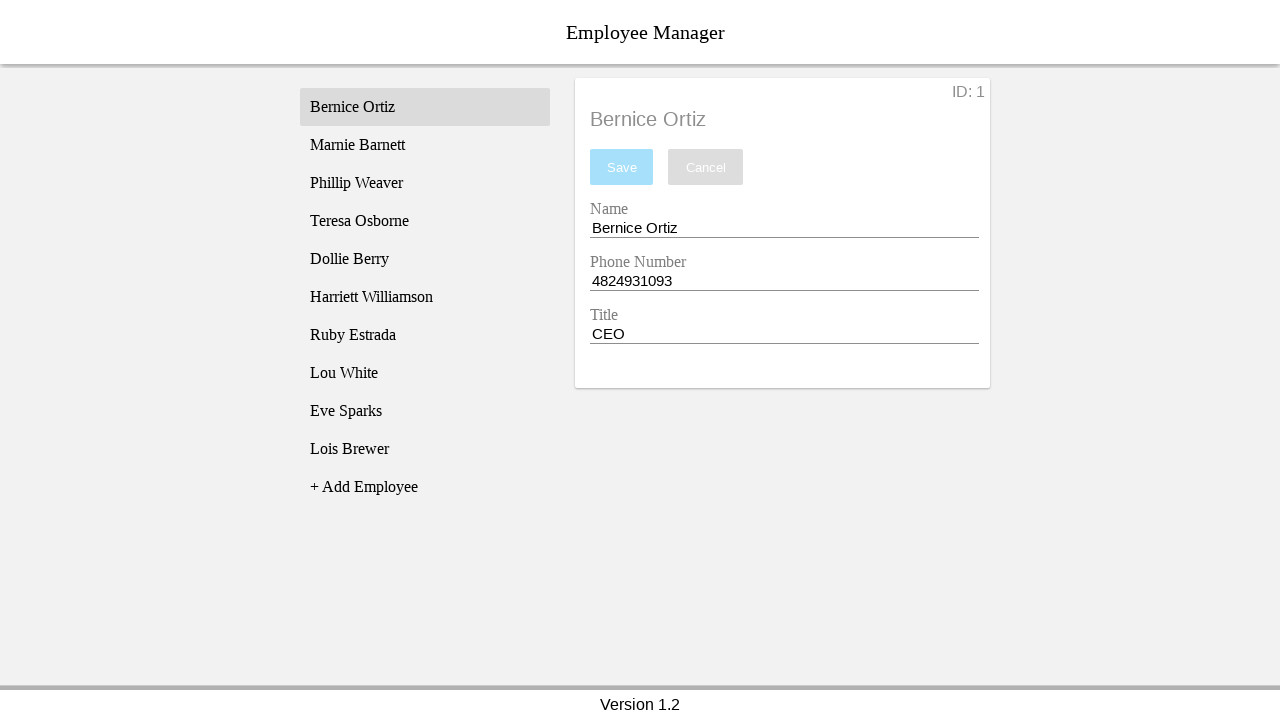